Tests click-and-hold mouse interaction by locating a circle element and performing a click-and-hold action on it

Starting URL: https://demoapps.qspiders.com/ui/clickHold?sublist=0

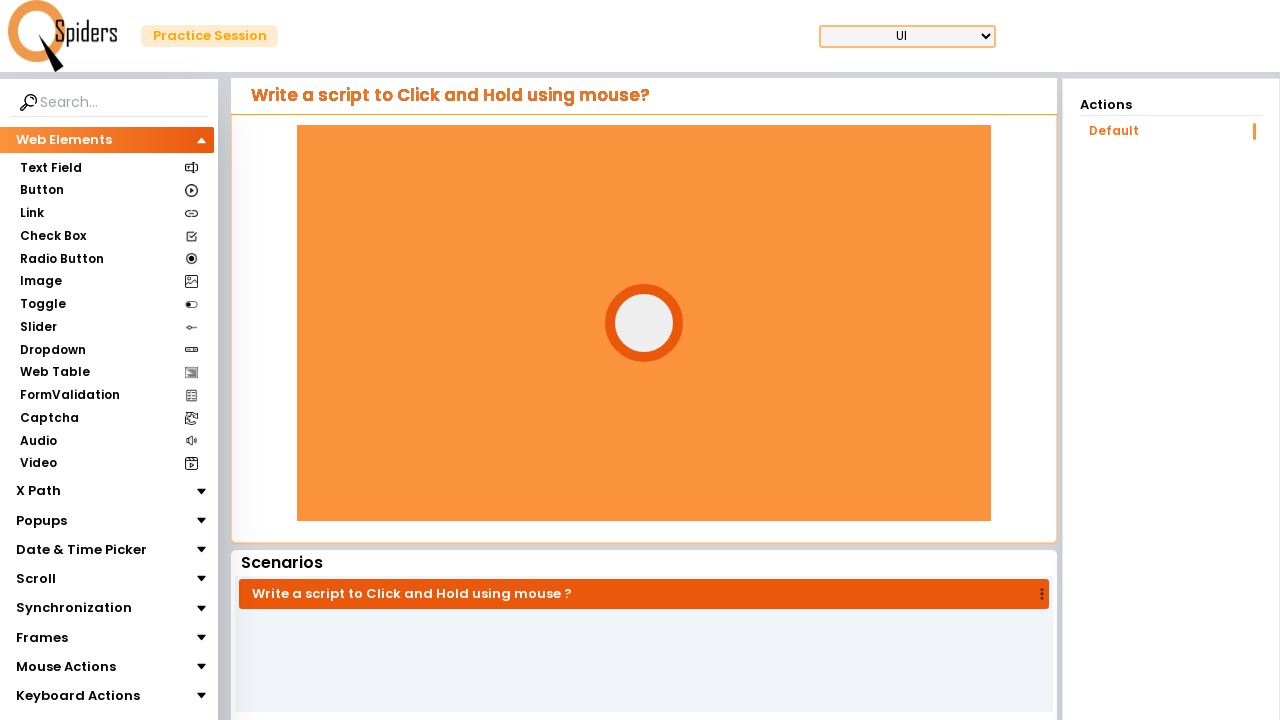

Waited for circle element to be visible
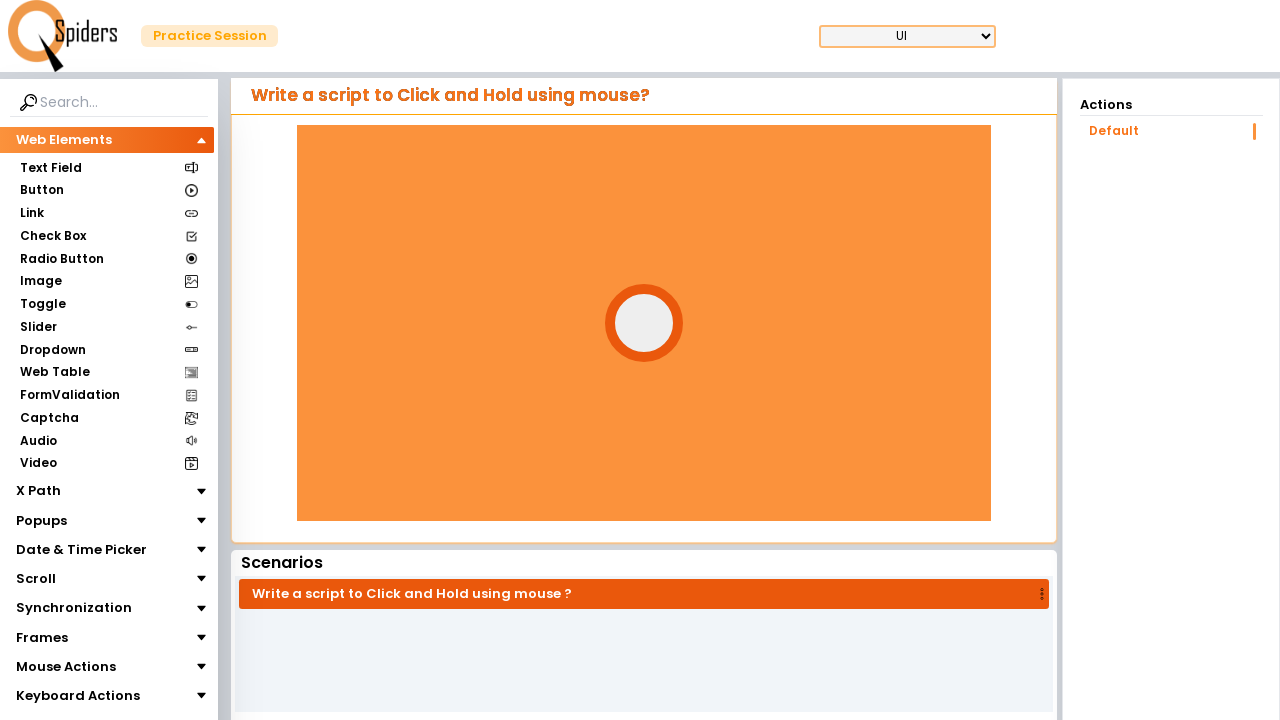

Located circle element
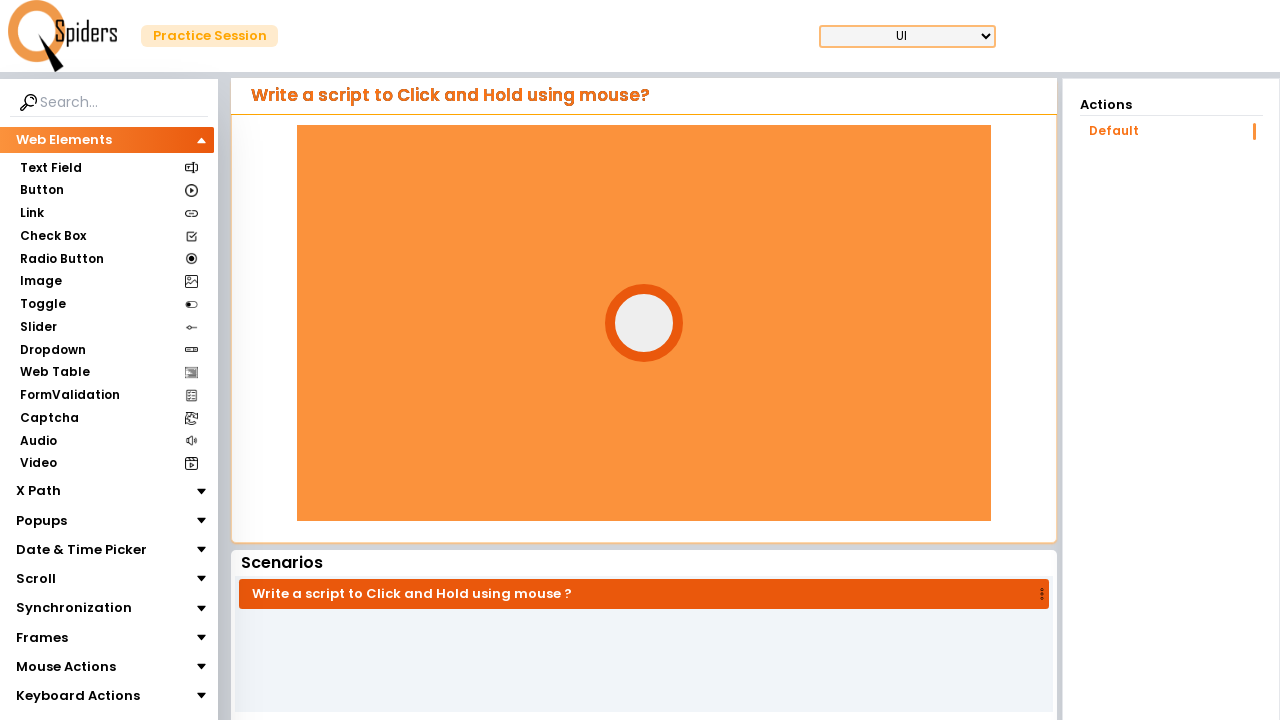

Performed click-and-hold action on circle element for 2 seconds at (644, 323) on #circle
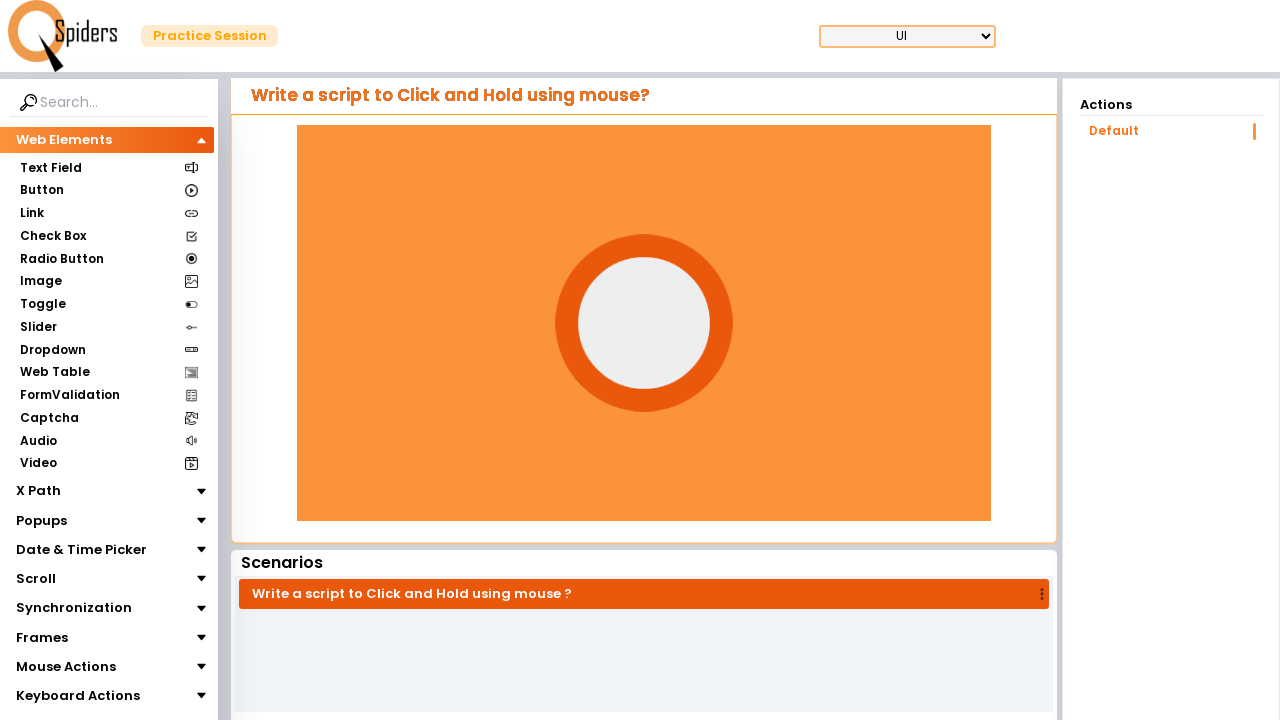

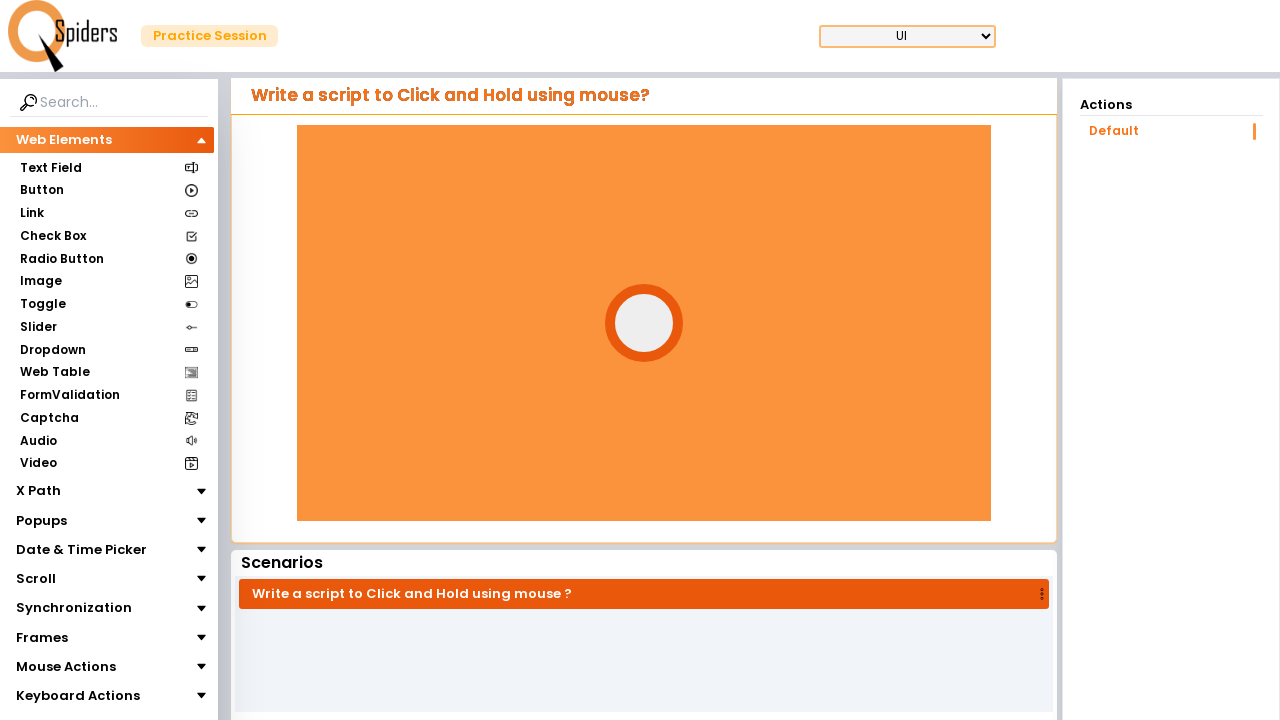